Tests a sum calculator form by entering two numbers and clicking the calculate button to get the result

Starting URL: https://www.lambdatest.com/selenium-playground/simple-form-demo

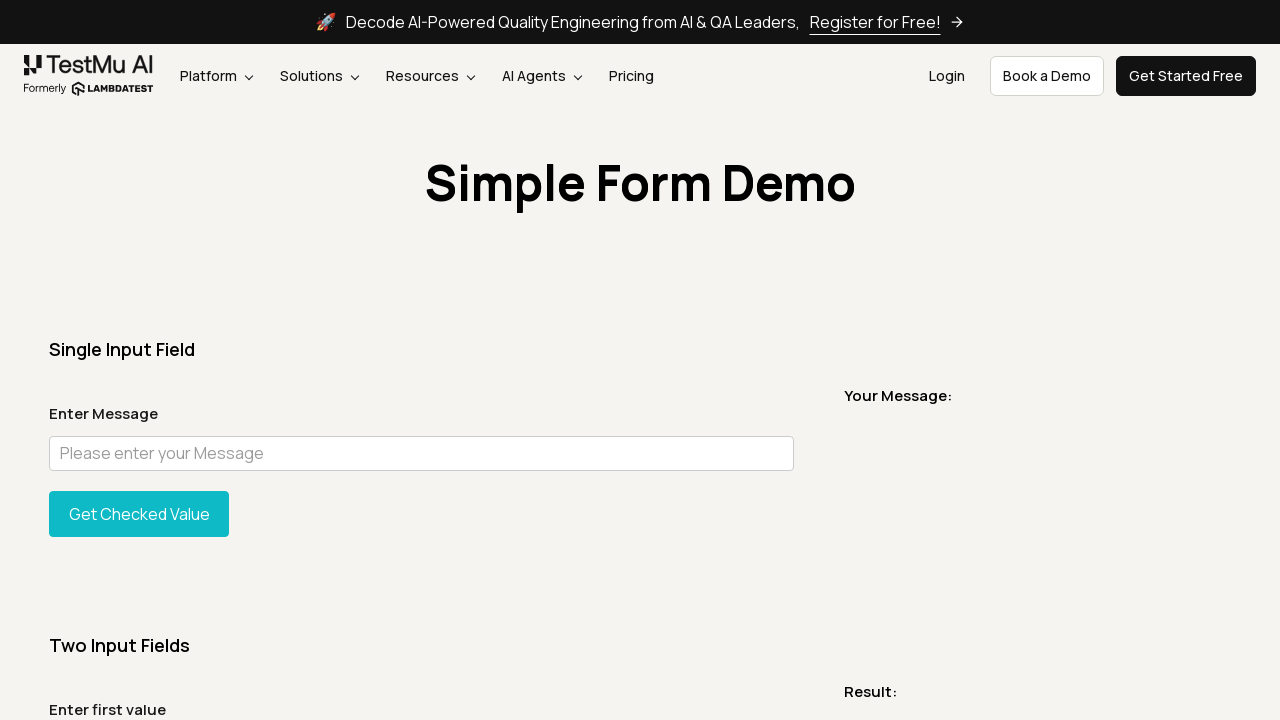

Entered first number '121' in sum1 field on #sum1
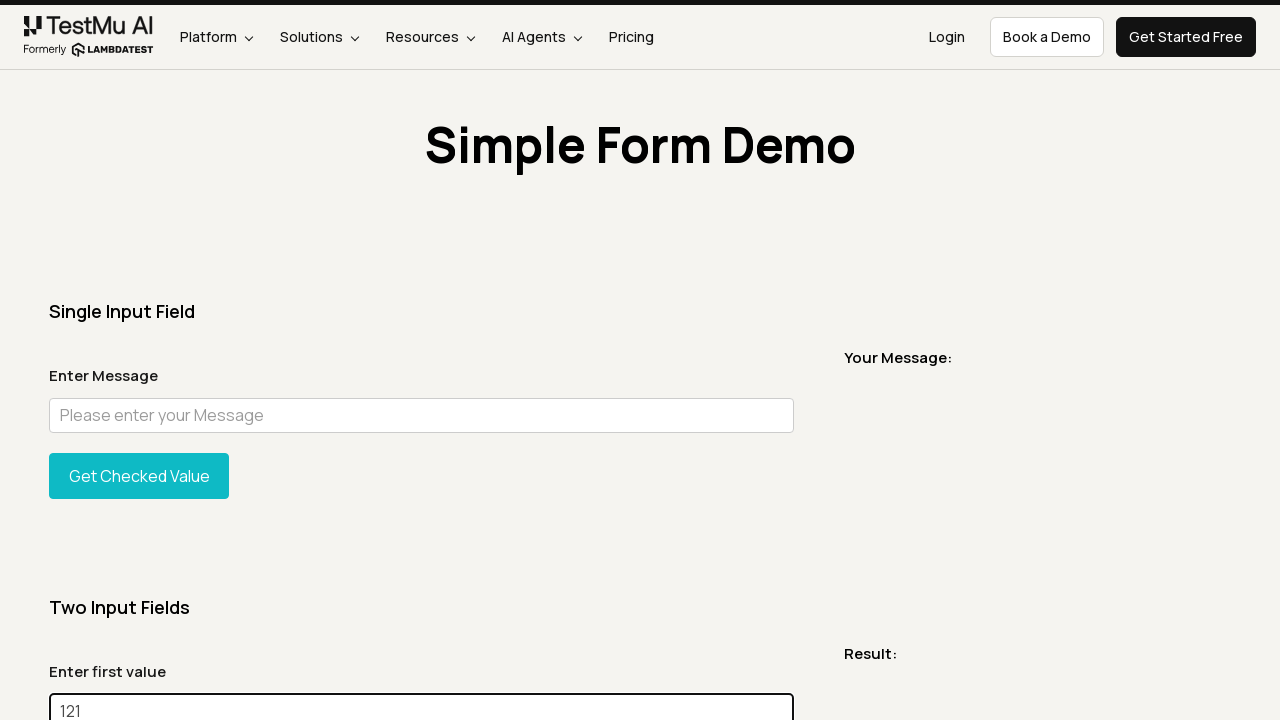

Entered second number '546' in sum2 field on #sum2
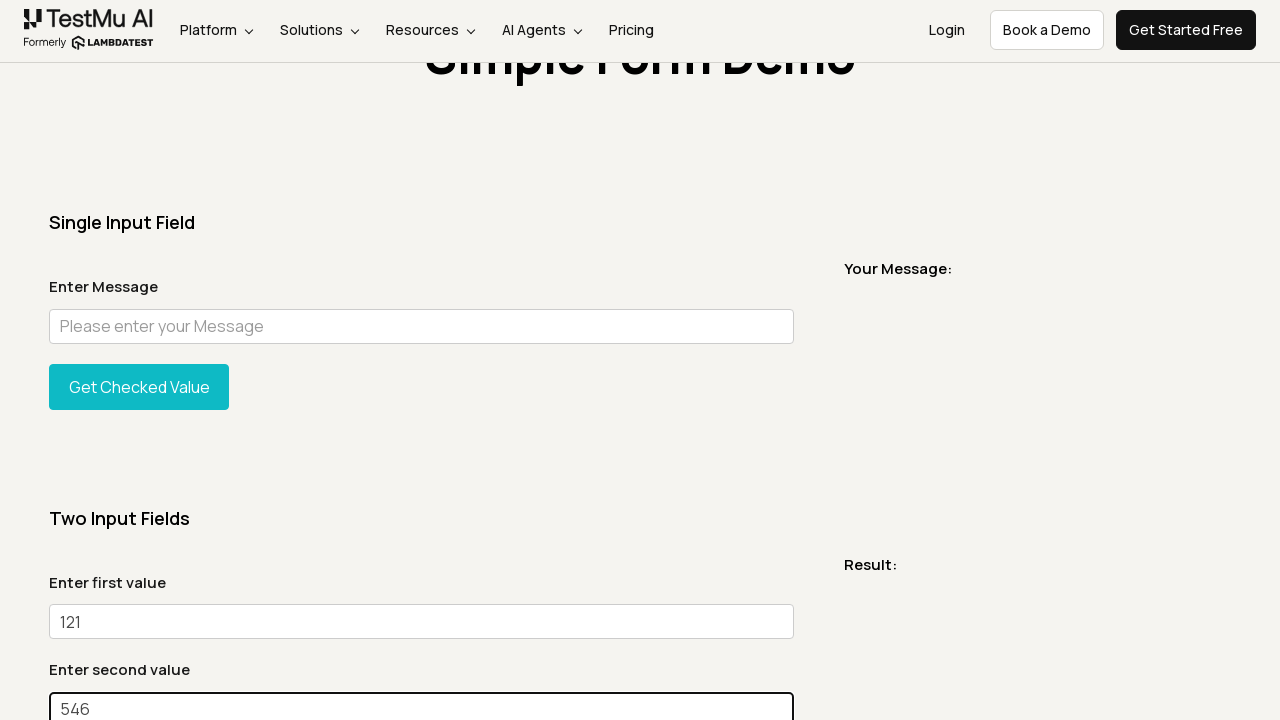

Clicked calculate button to compute sum at (139, 360) on form#gettotal>button
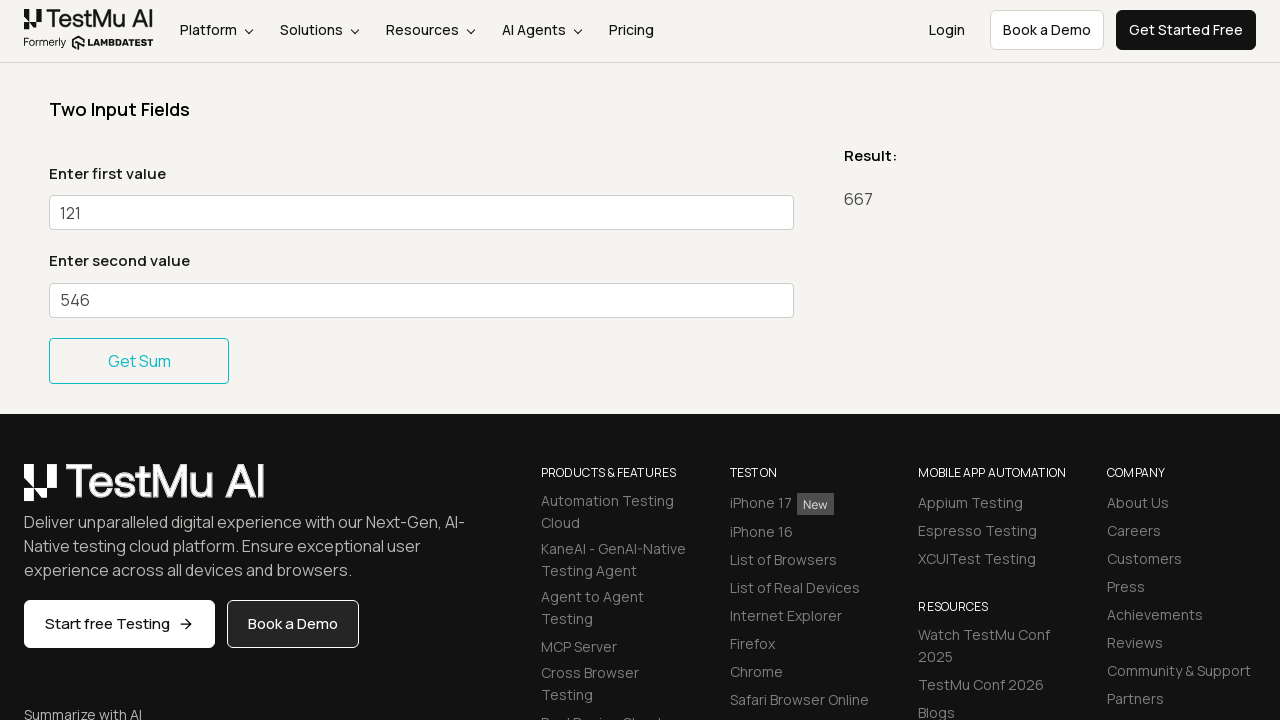

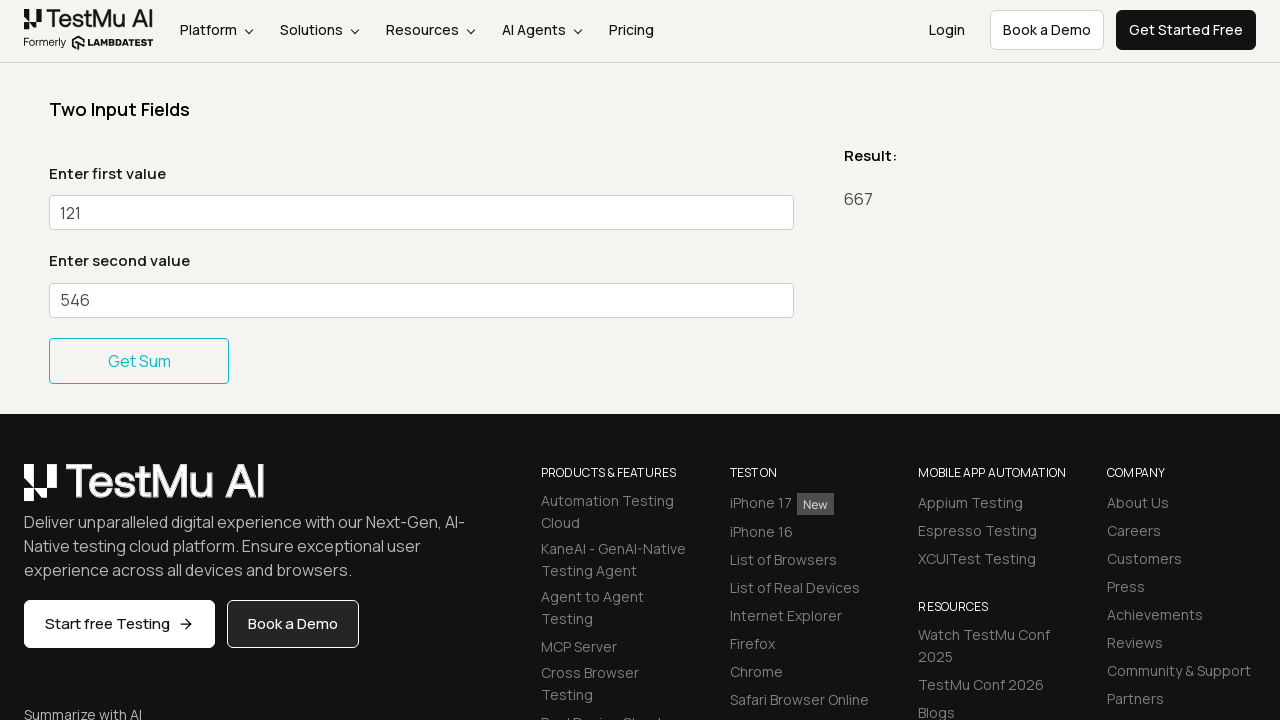